Tests alert handling functionality including accepting, dismissing alerts, capturing alert text, and sending text to prompt alerts

Starting URL: https://testautomationpractice.blogspot.com/

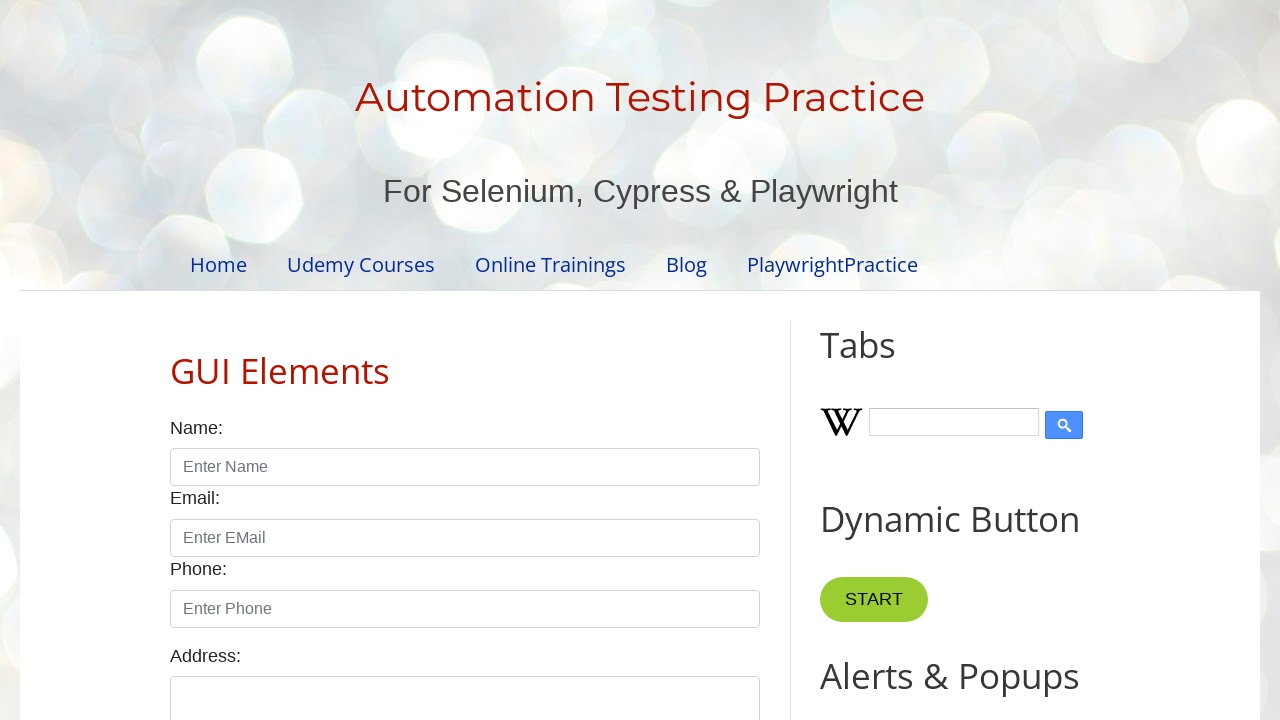

Clicked button to trigger alert at (880, 361) on button[onclick='myFunction()']
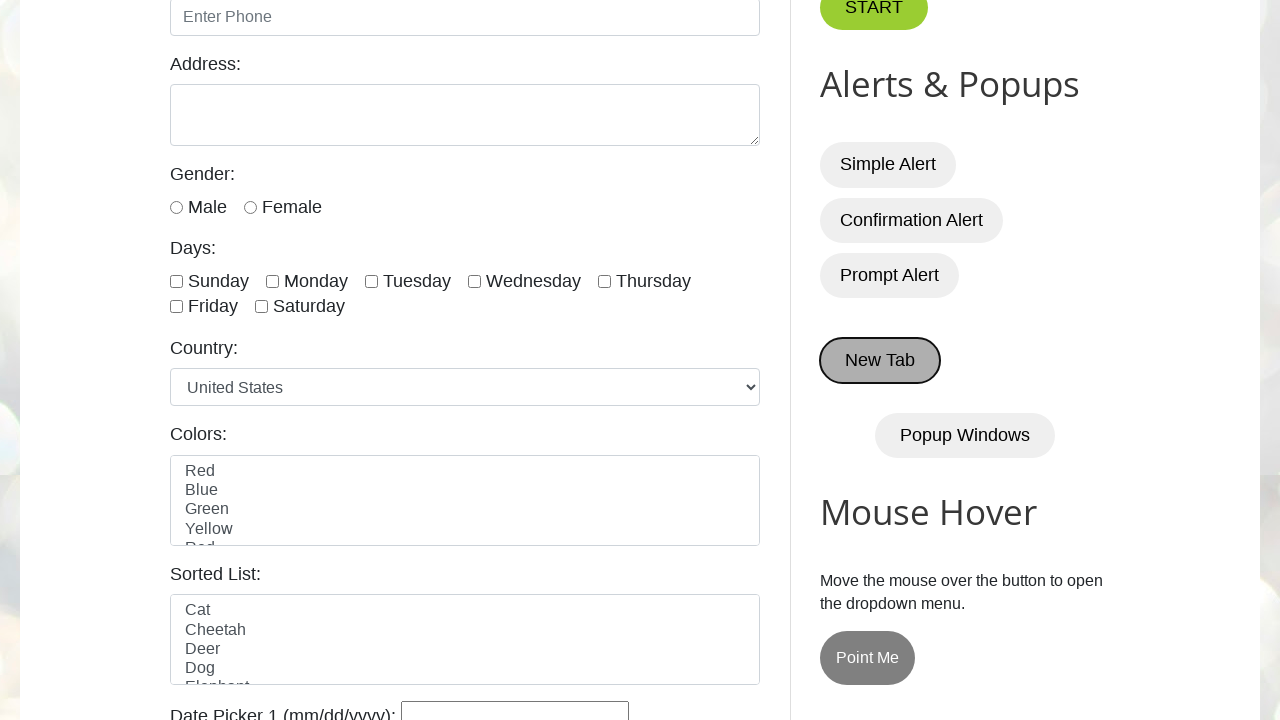

Set up dialog handler to accept alerts
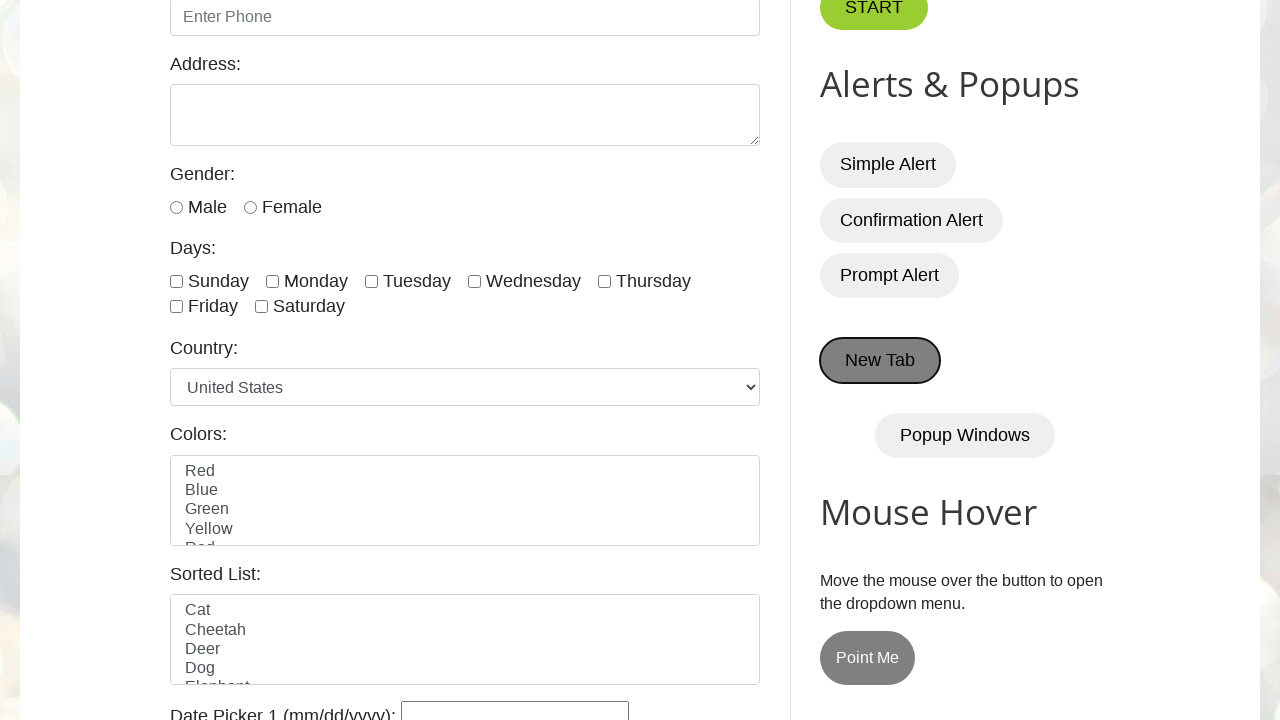

Waited 2 seconds for alert handling
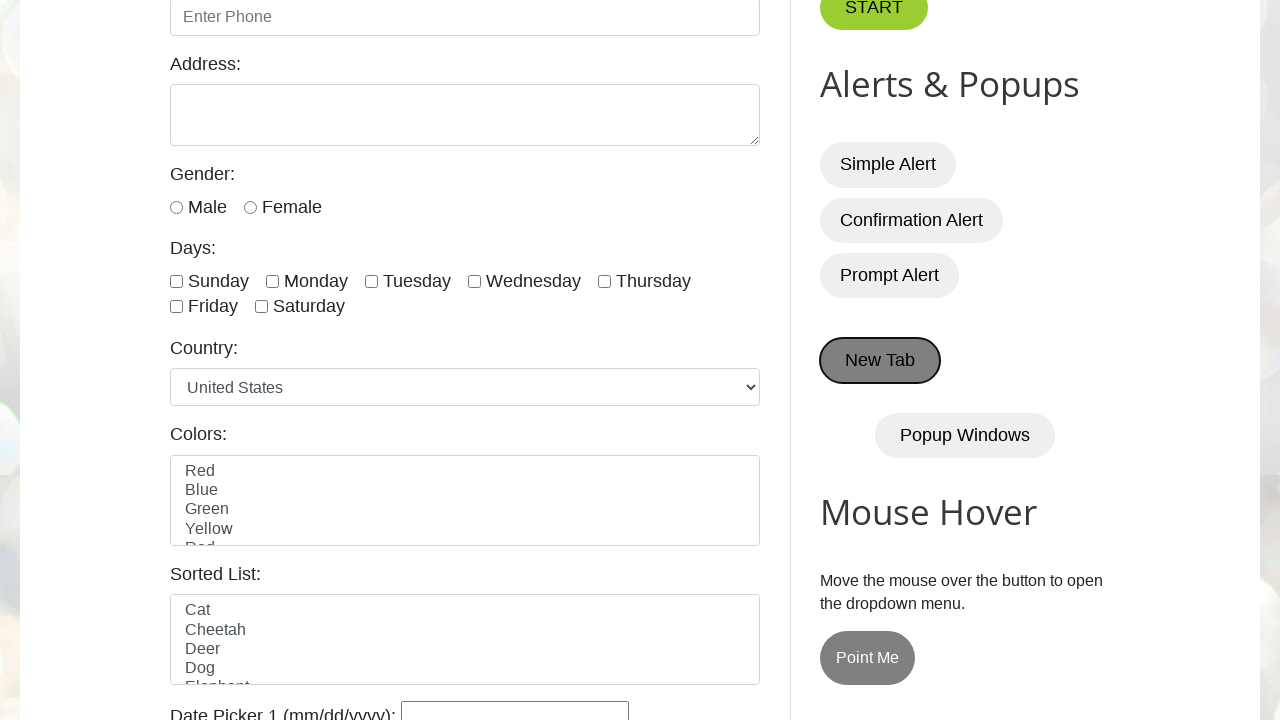

Clicked button again to capture alert text at (880, 361) on button[onclick='myFunction()']
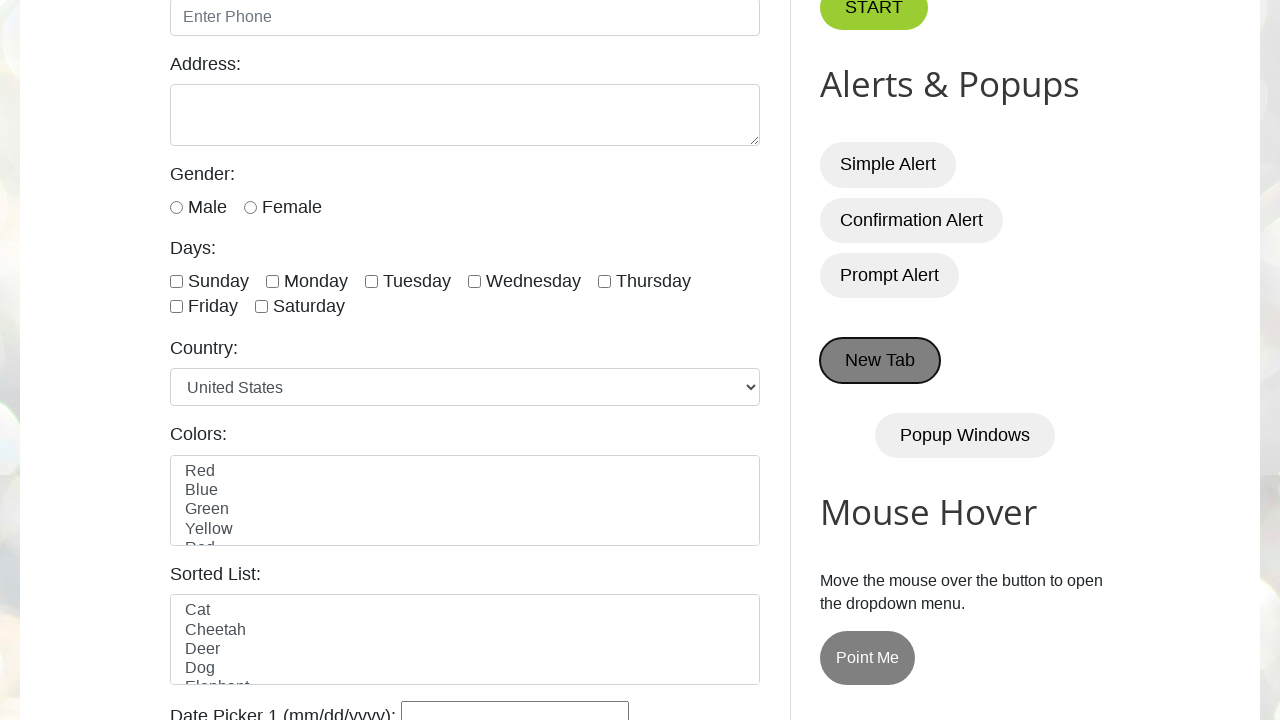

Set up dialog handler to dismiss alerts and capture message
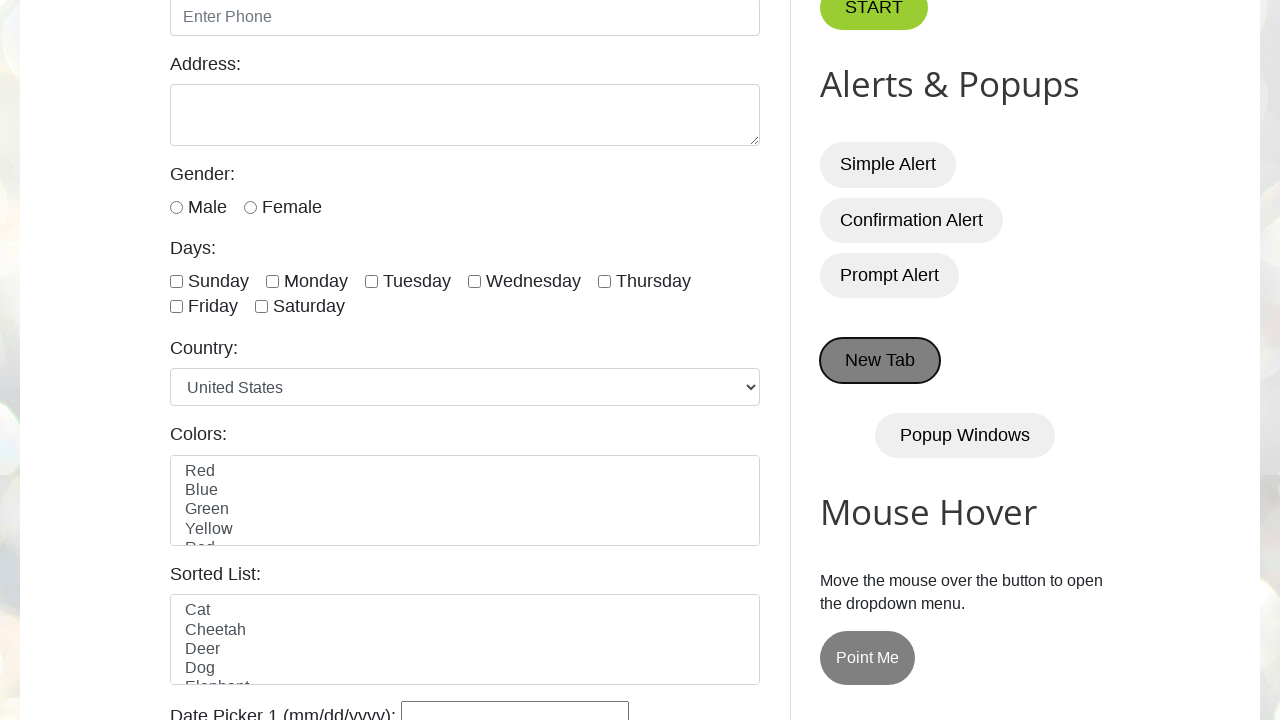

Waited 2 seconds for alert dismissal
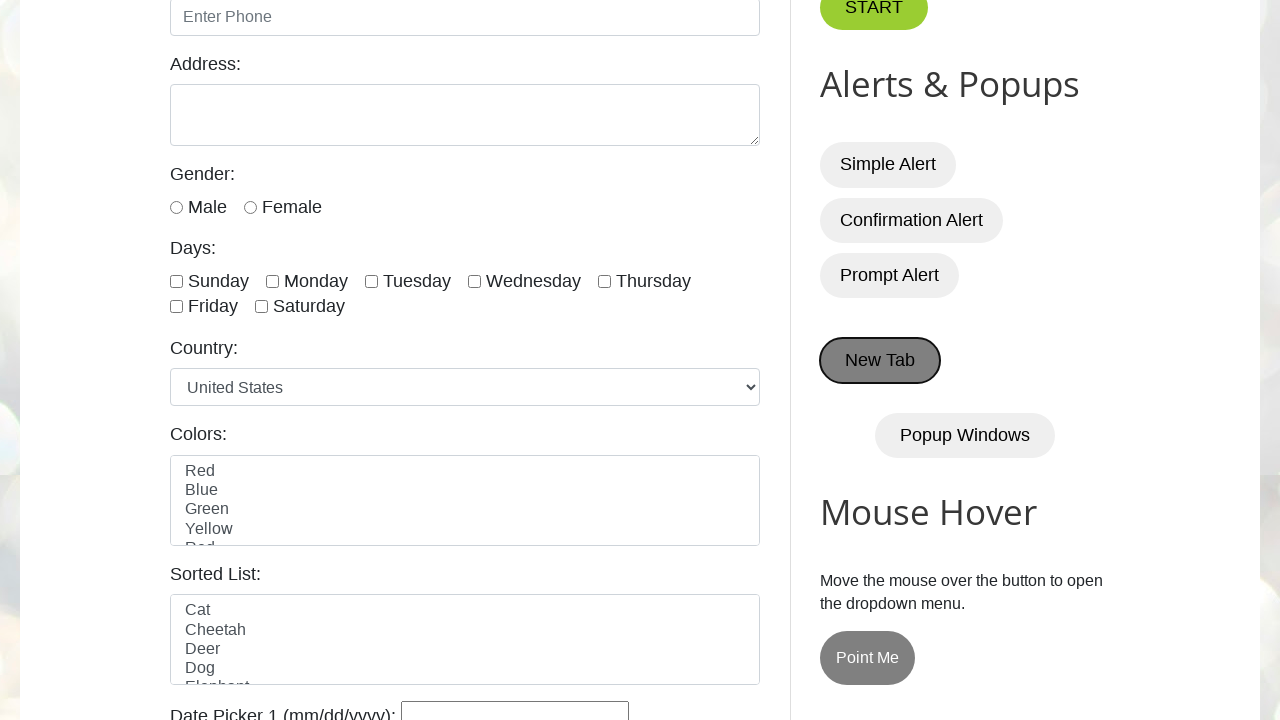

Navigated to automation testing alerts demo page
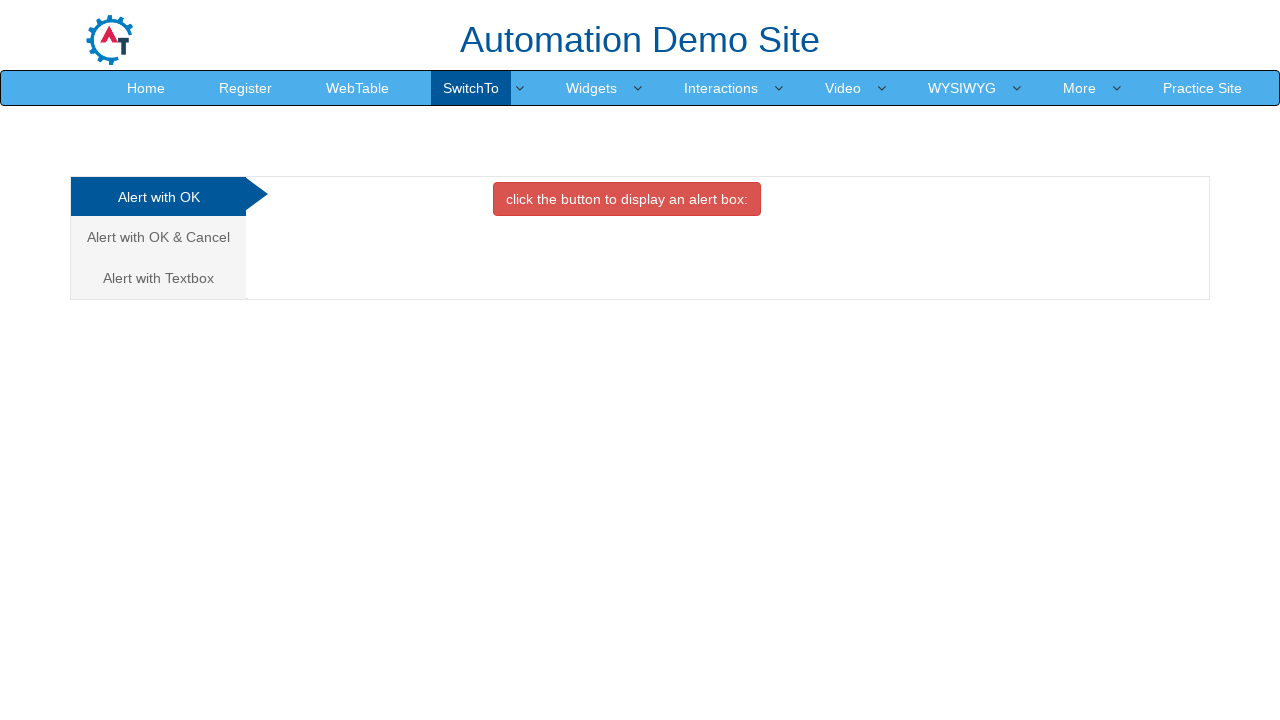

Clicked on third tab to access prompt alerts at (158, 278) on xpath=/html/body/div[1]/div/div/div/div[1]/ul/li[3]/a
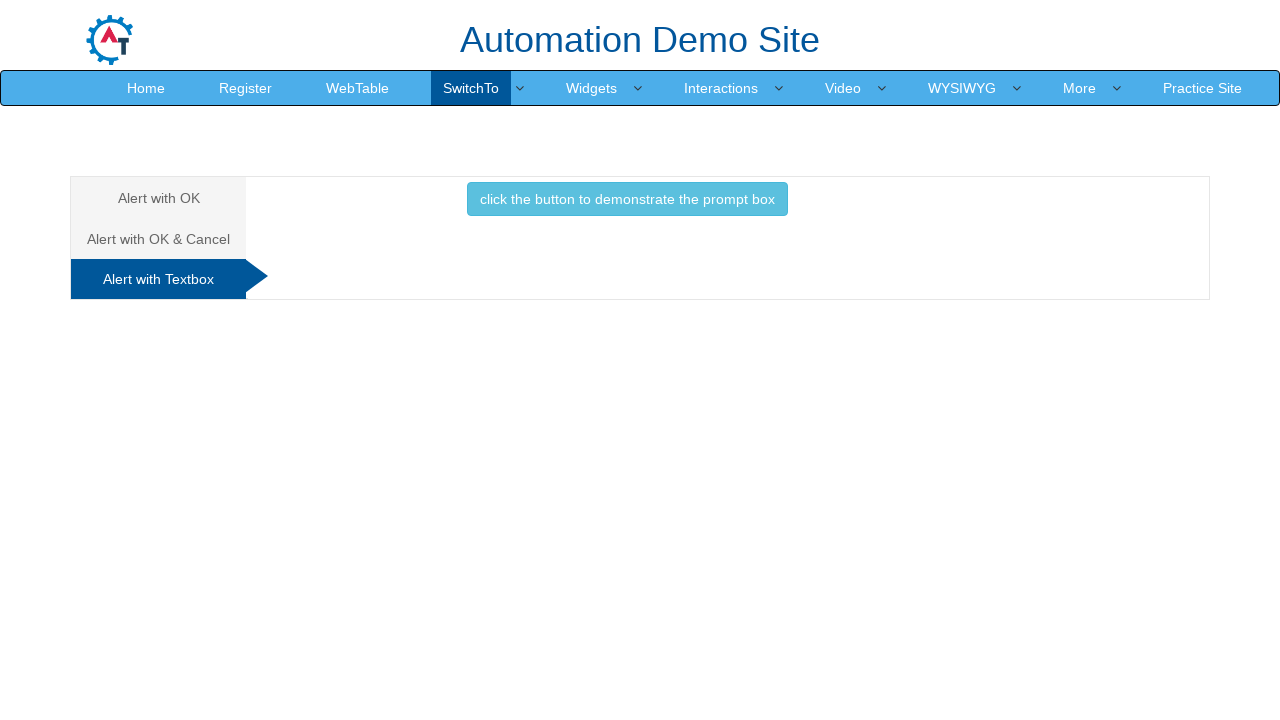

Clicked button to trigger prompt alert at (627, 199) on button[onclick='promptbox()']
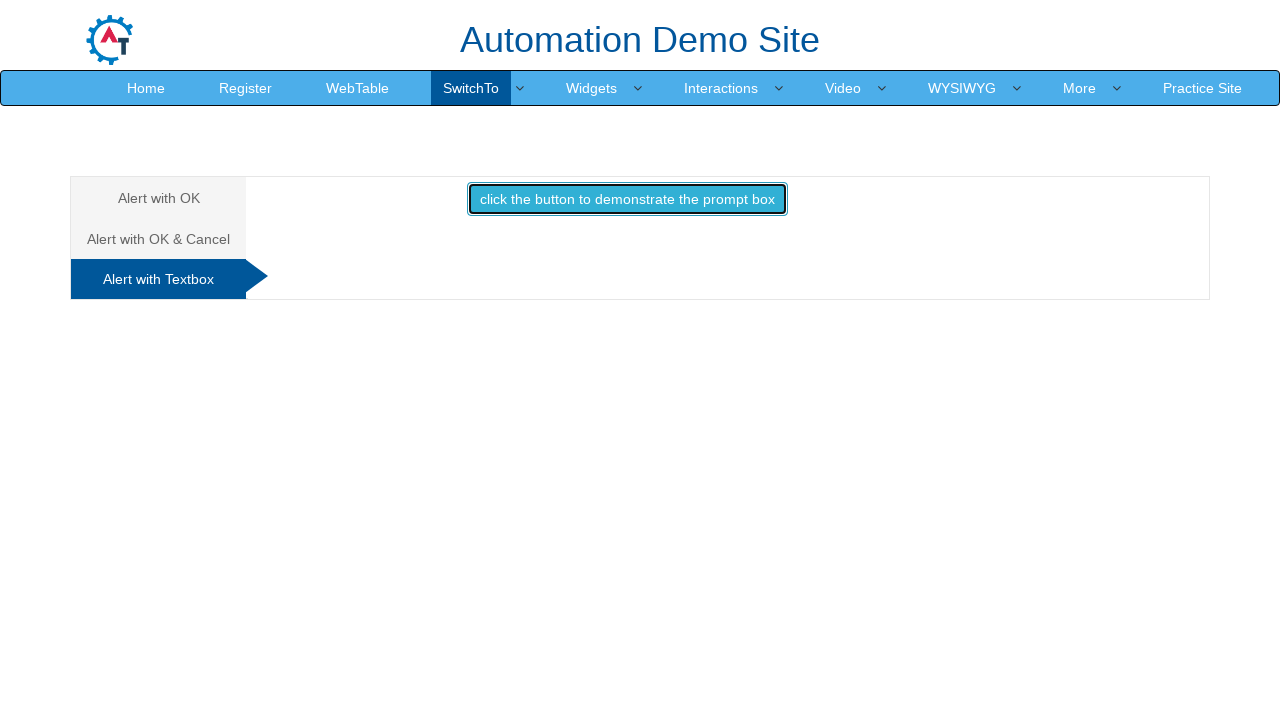

Set up dialog handler to send text and accept prompt
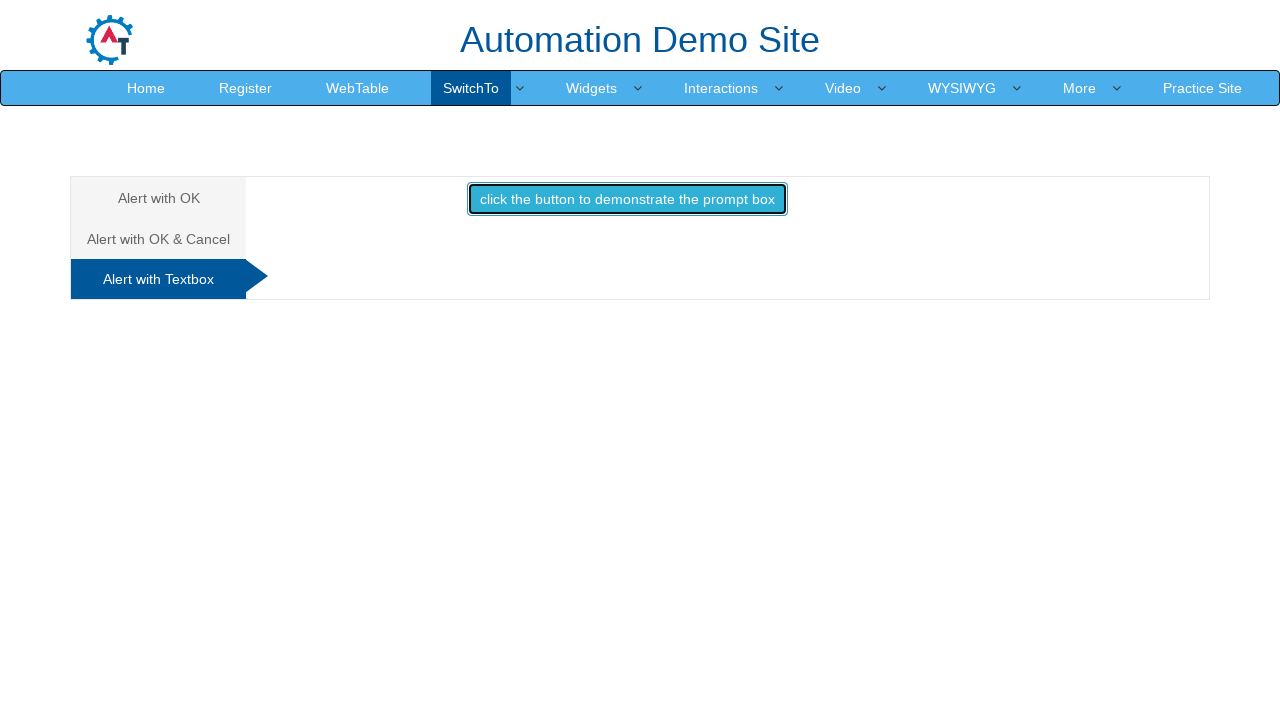

Waited 5 seconds for prompt handling to complete
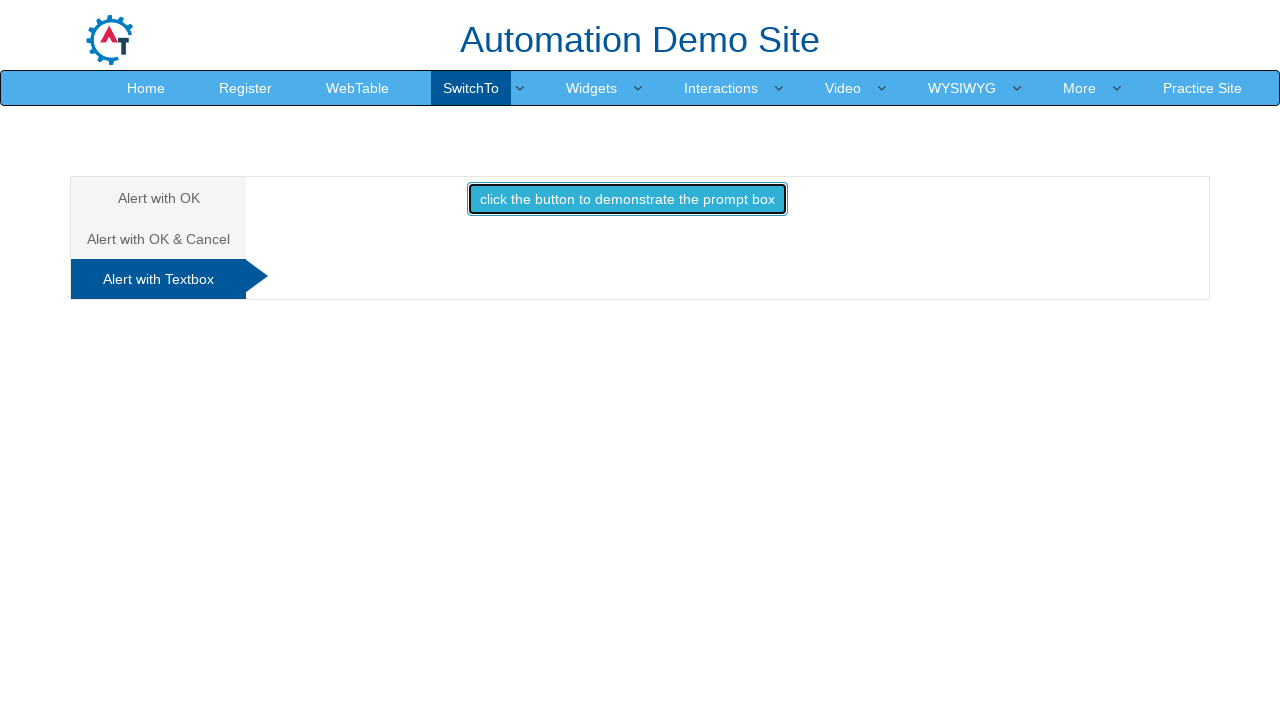

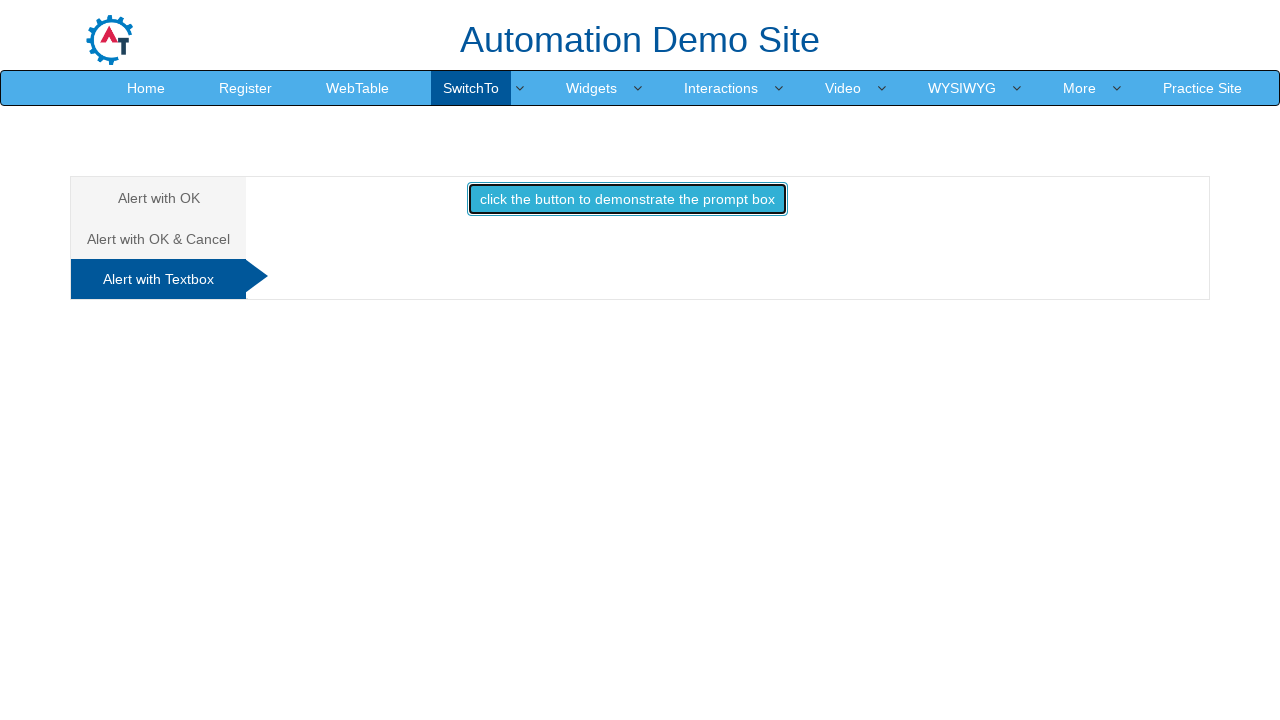